Tests keyboard actions and text manipulation by entering text with shift key, copying username field content, and pasting it into password field

Starting URL: https://selectorshub.com/xpath-practice-page/

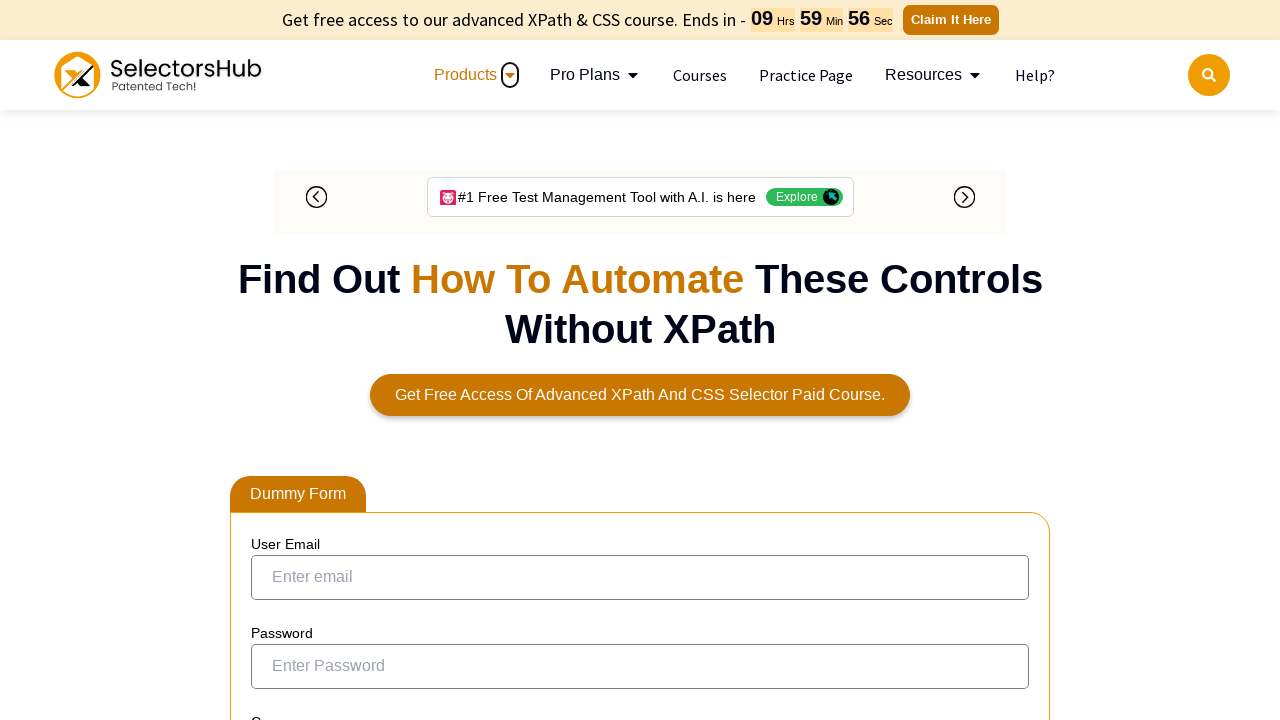

Clicked on username field at (640, 577) on xpath=//input[@name='email']
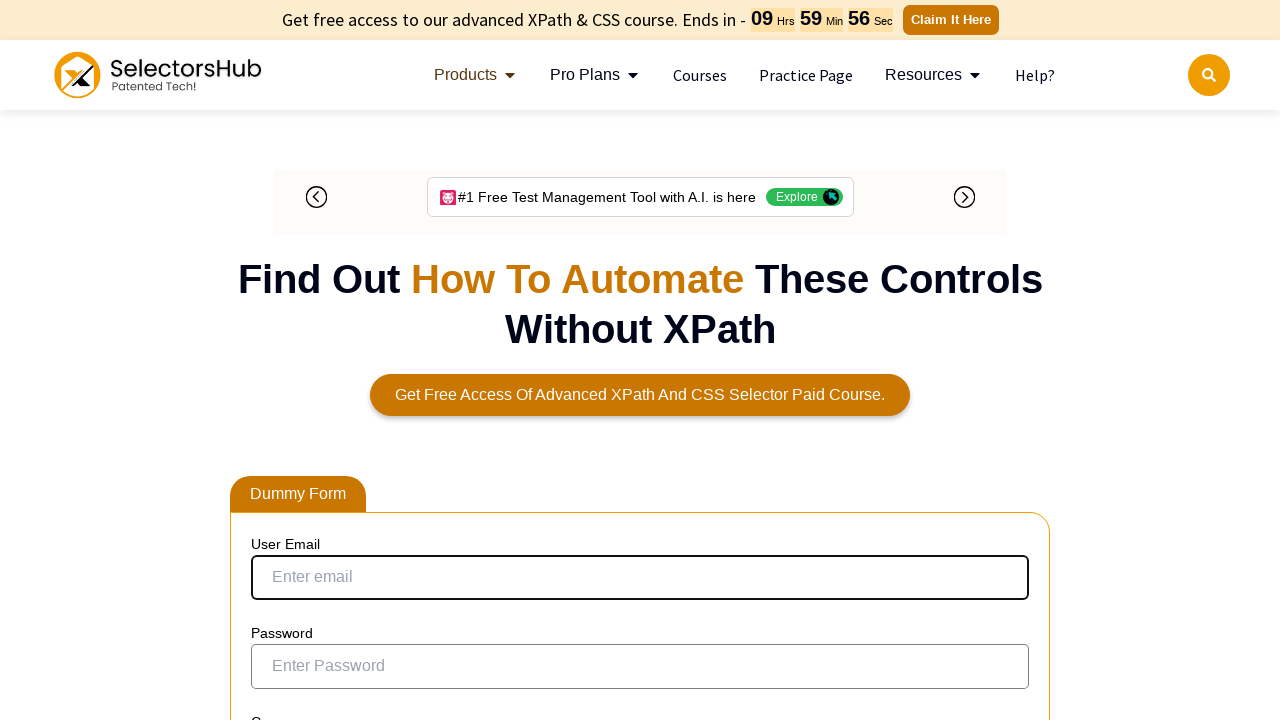

Pressed Shift+A to enter capital 'A' in username field
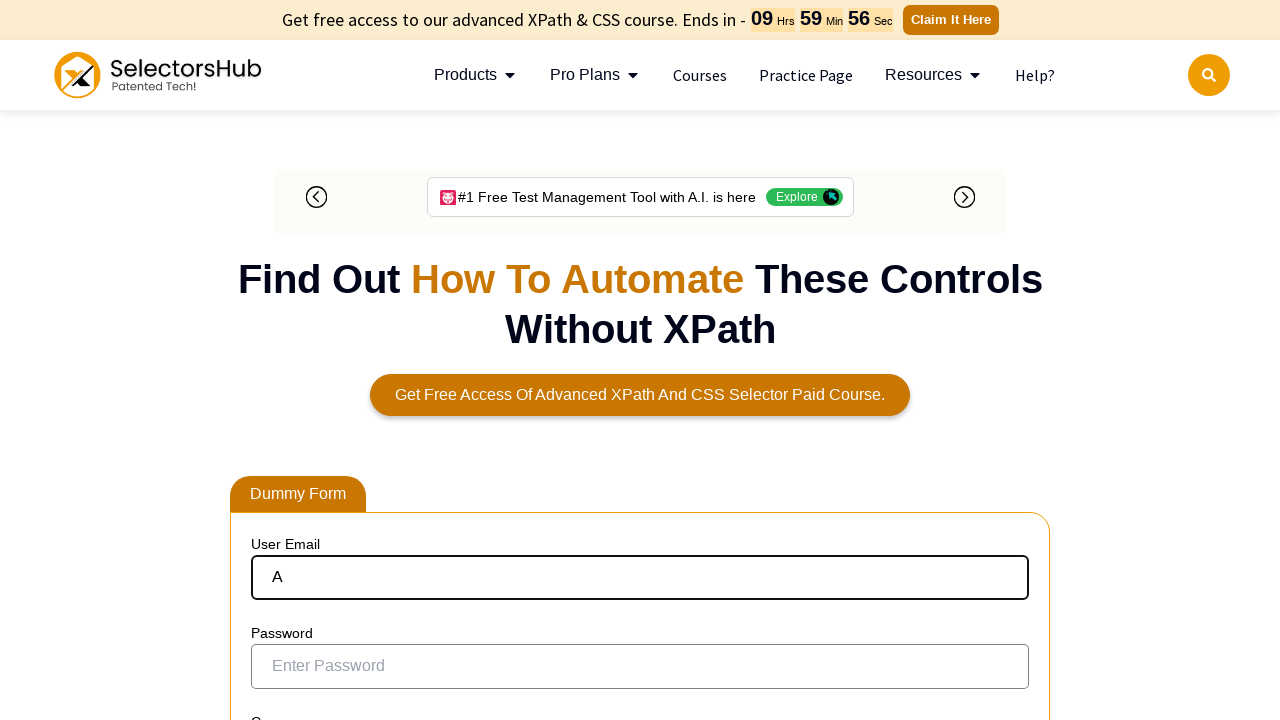

Typed 'vijeet' in username field
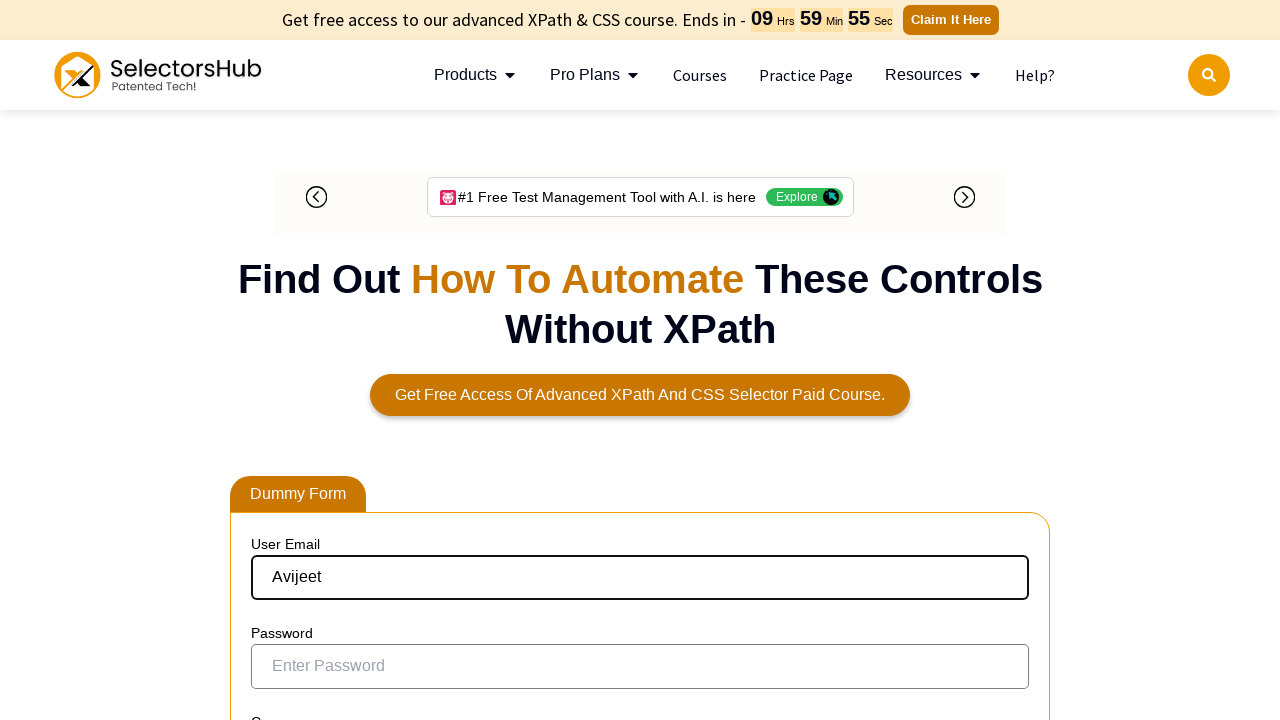

Double-clicked to select all text in username field at (640, 577) on xpath=//input[@name='email']
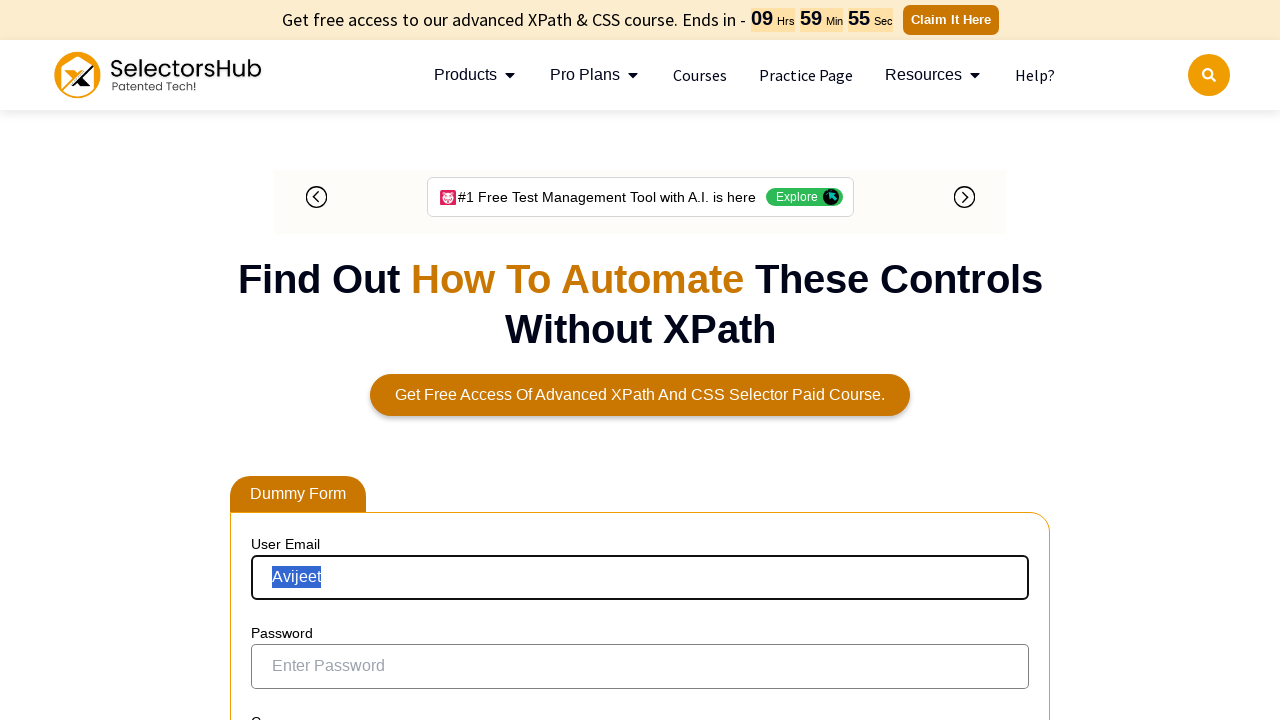

Copied selected username text with Ctrl+C
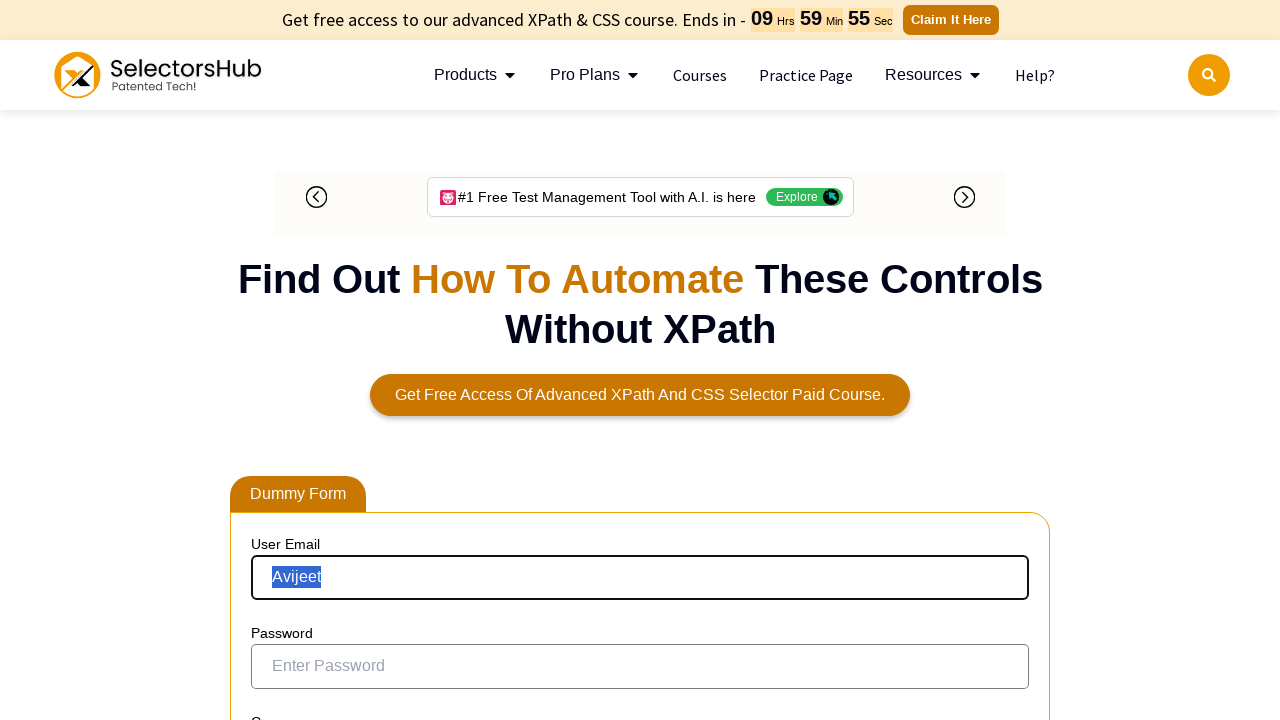

Clicked on password field at (640, 667) on xpath=//input[@name='Password']
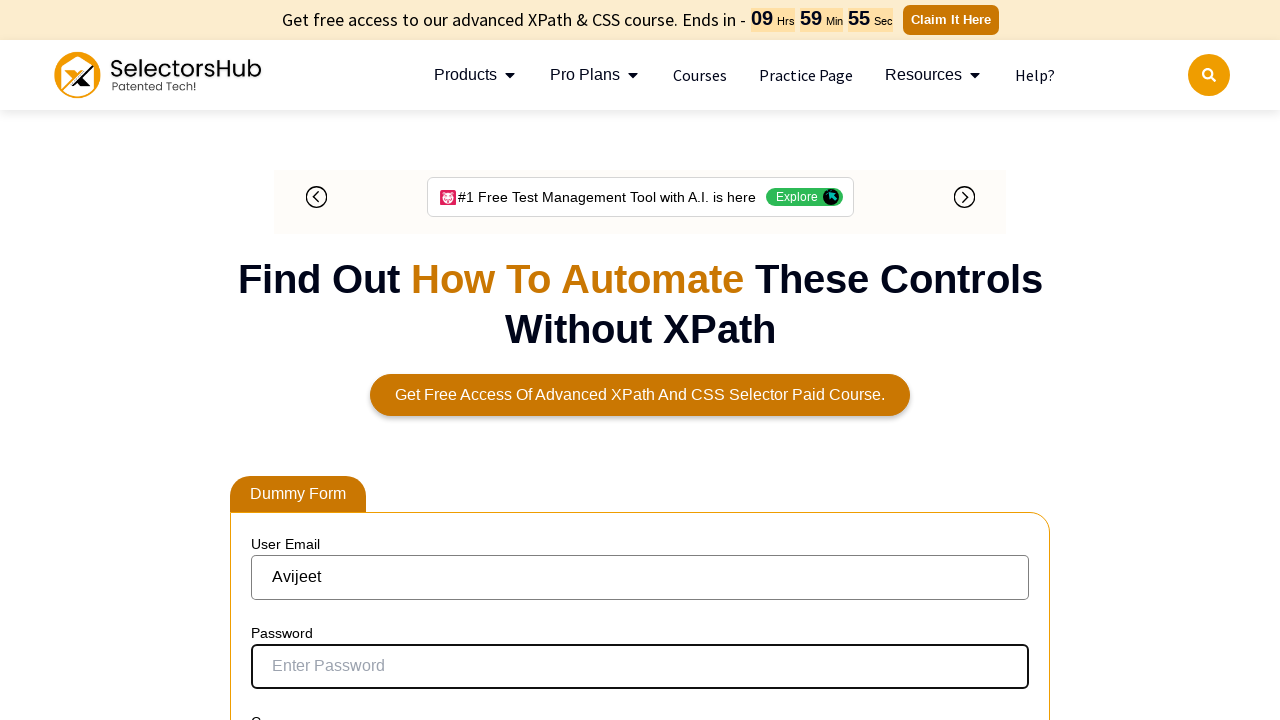

Pasted username content into password field with Ctrl+V
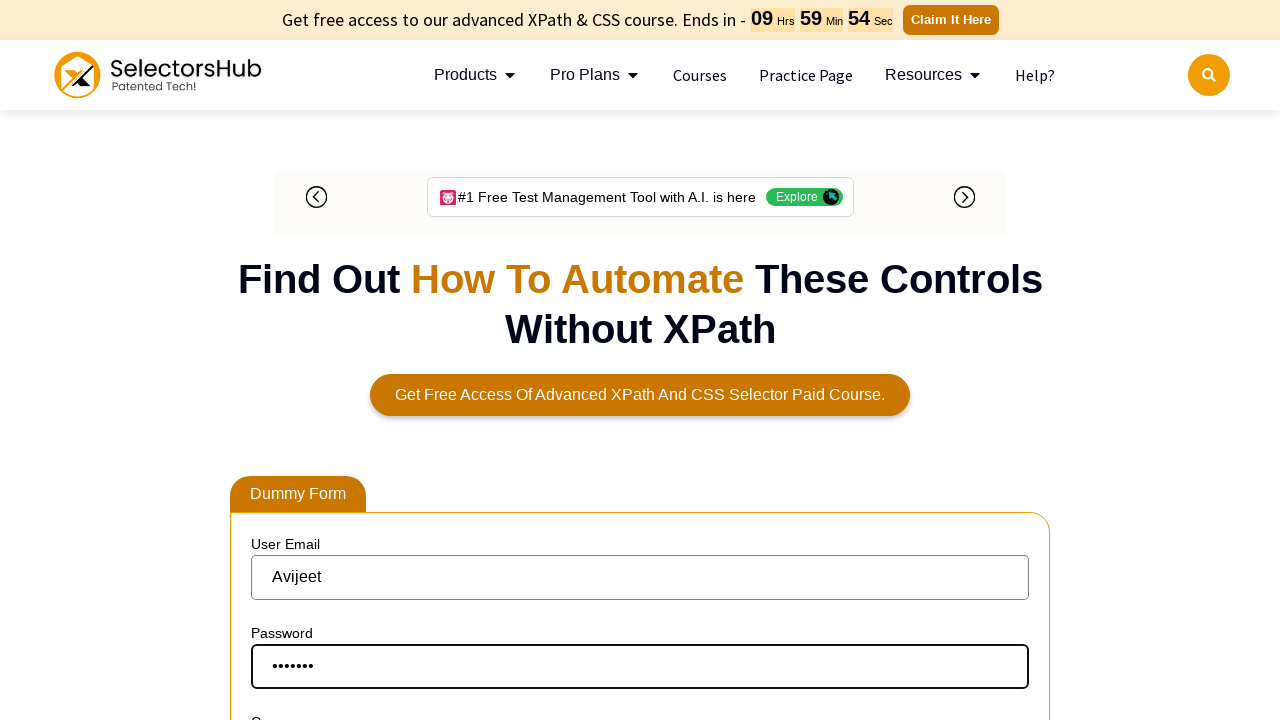

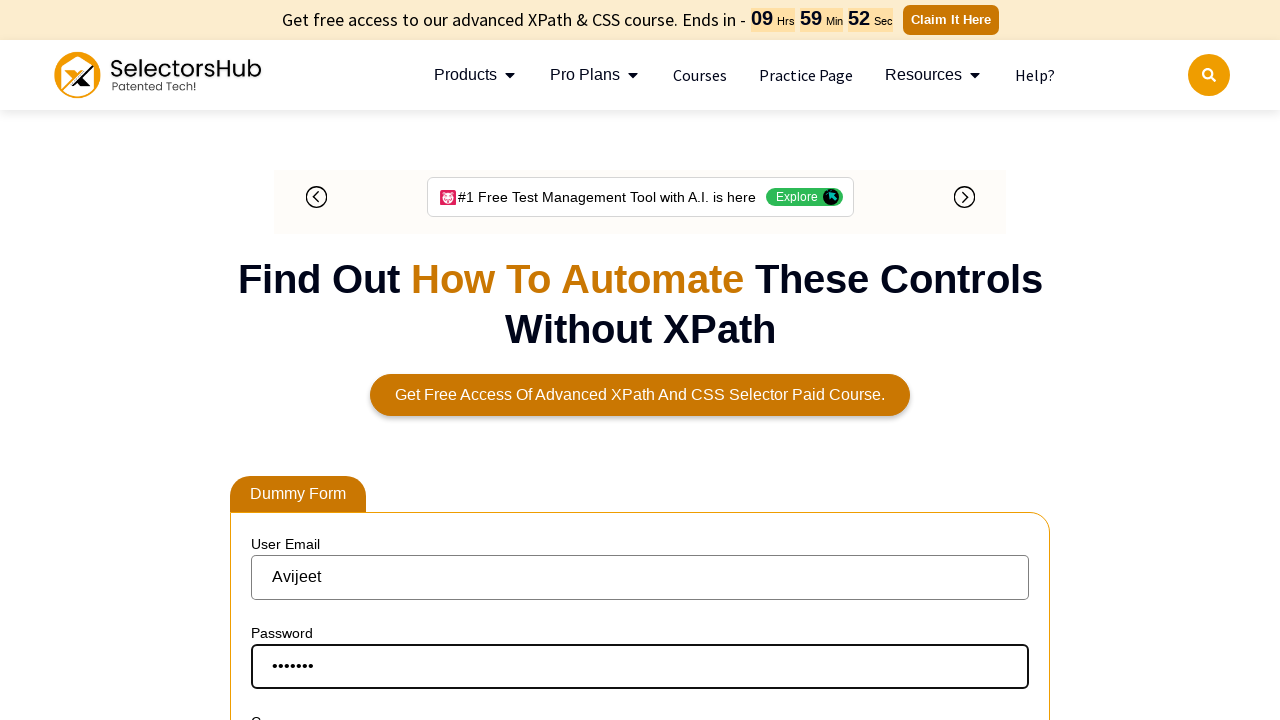